Tests prompt dialog by entering text and accepting it

Starting URL: http://demo.automationtesting.in/Alerts.html

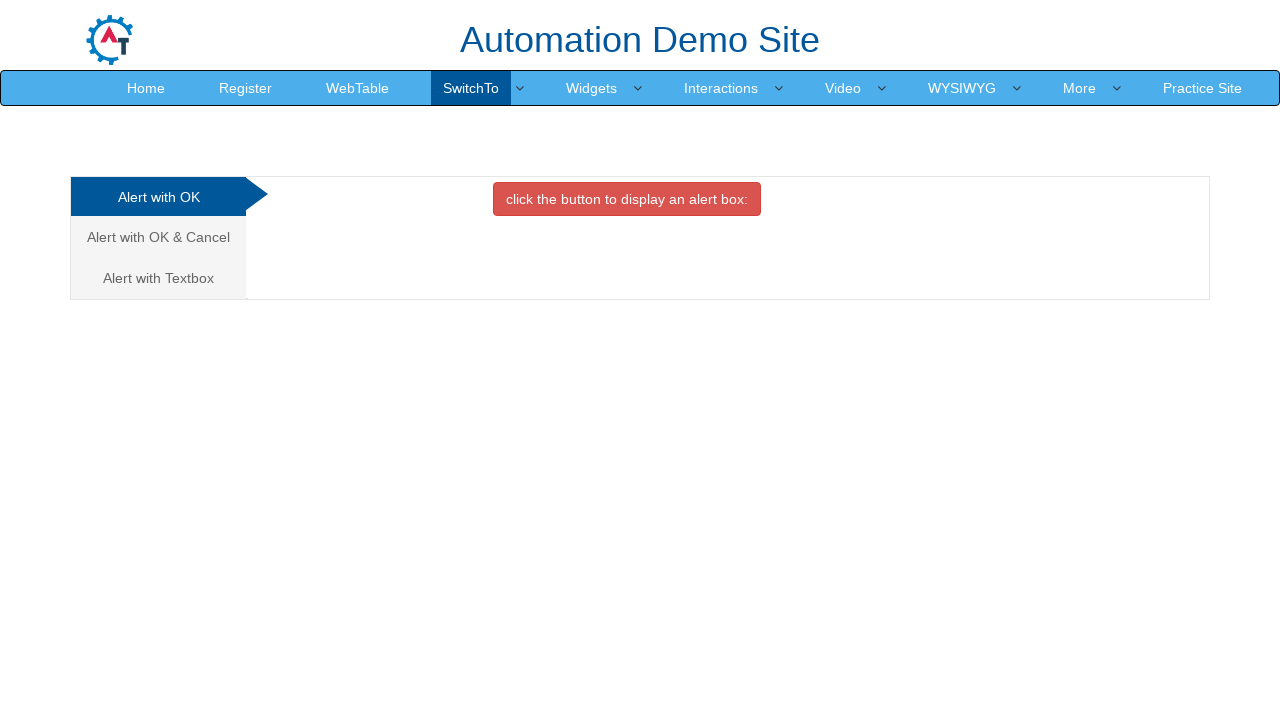

Clicked on Textbox tab at (158, 278) on xpath=//a[@href='#Textbox']
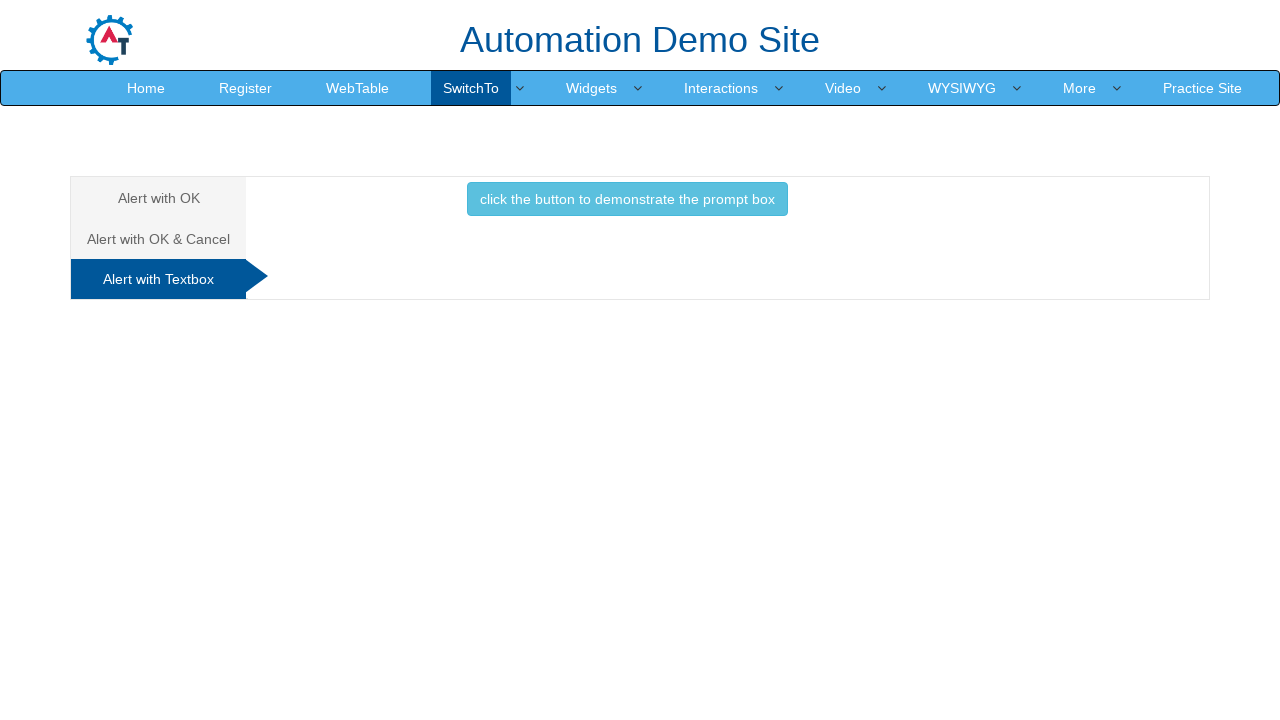

Set up dialog handler to accept prompt with 'Edureka'
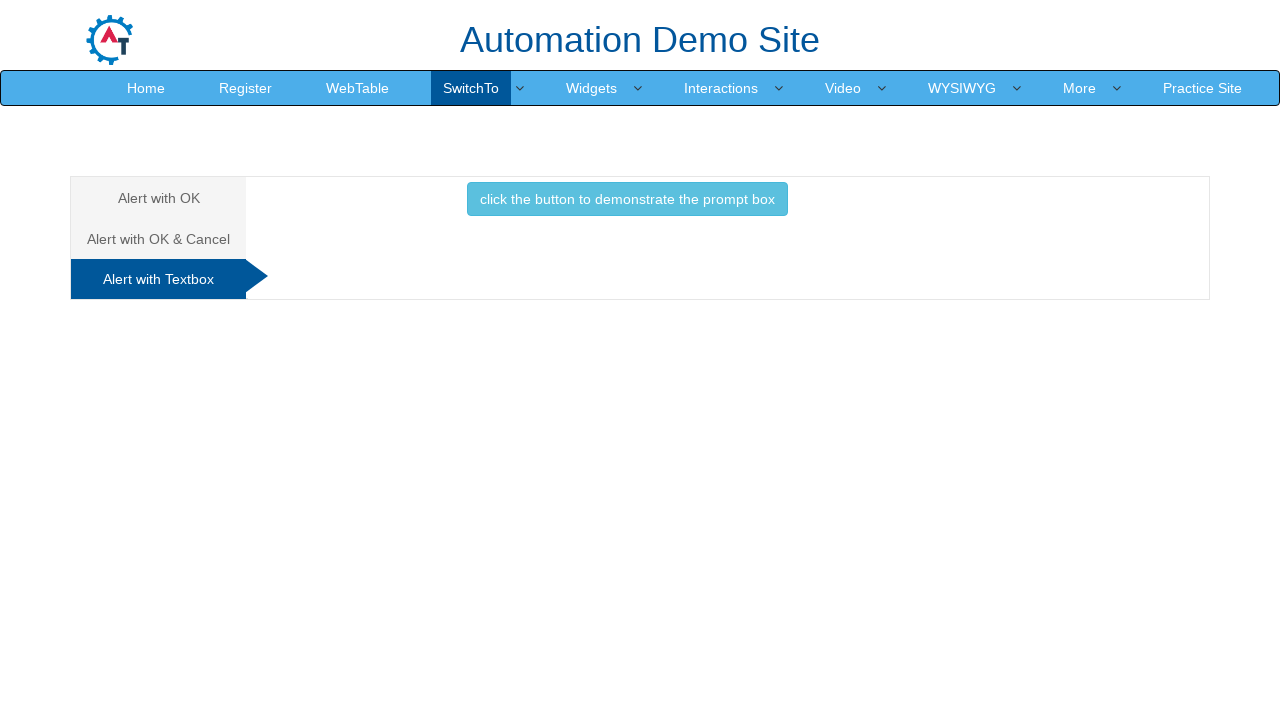

Clicked button to trigger prompt dialog at (627, 199) on xpath=//button[contains(text(), 'demonstrate the prompt box')]
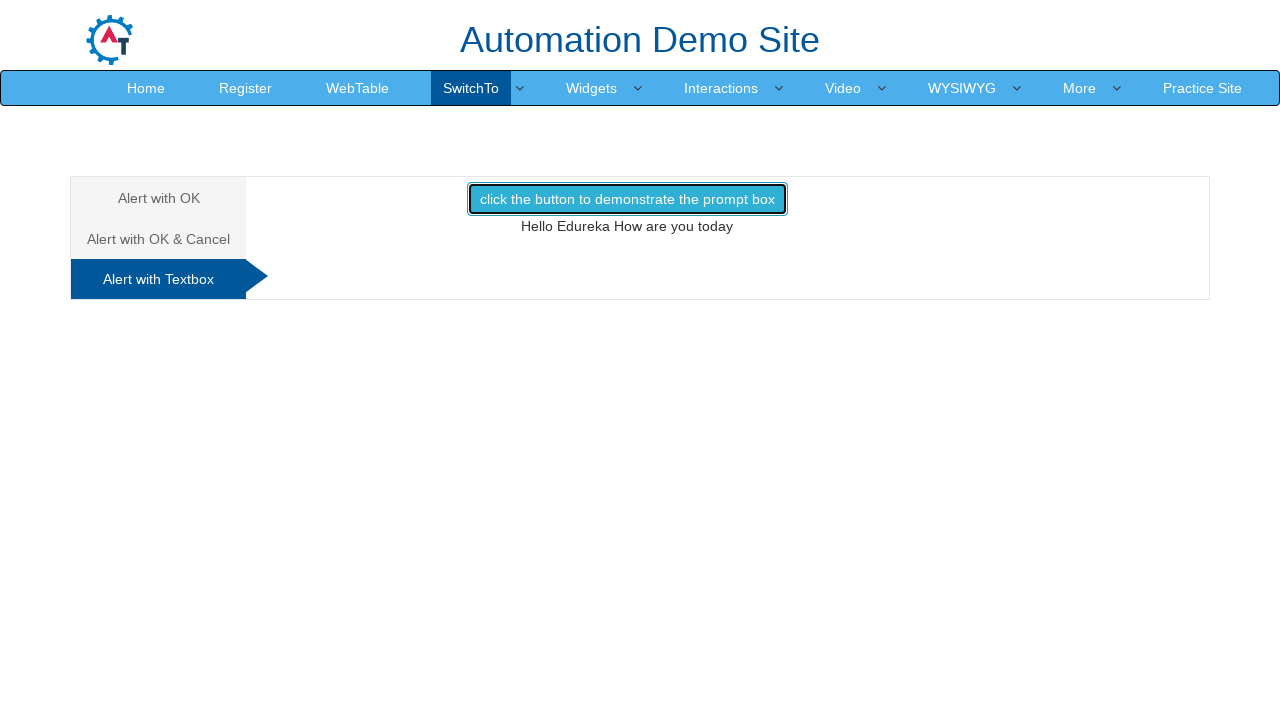

Prompt dialog was accepted and result text appeared
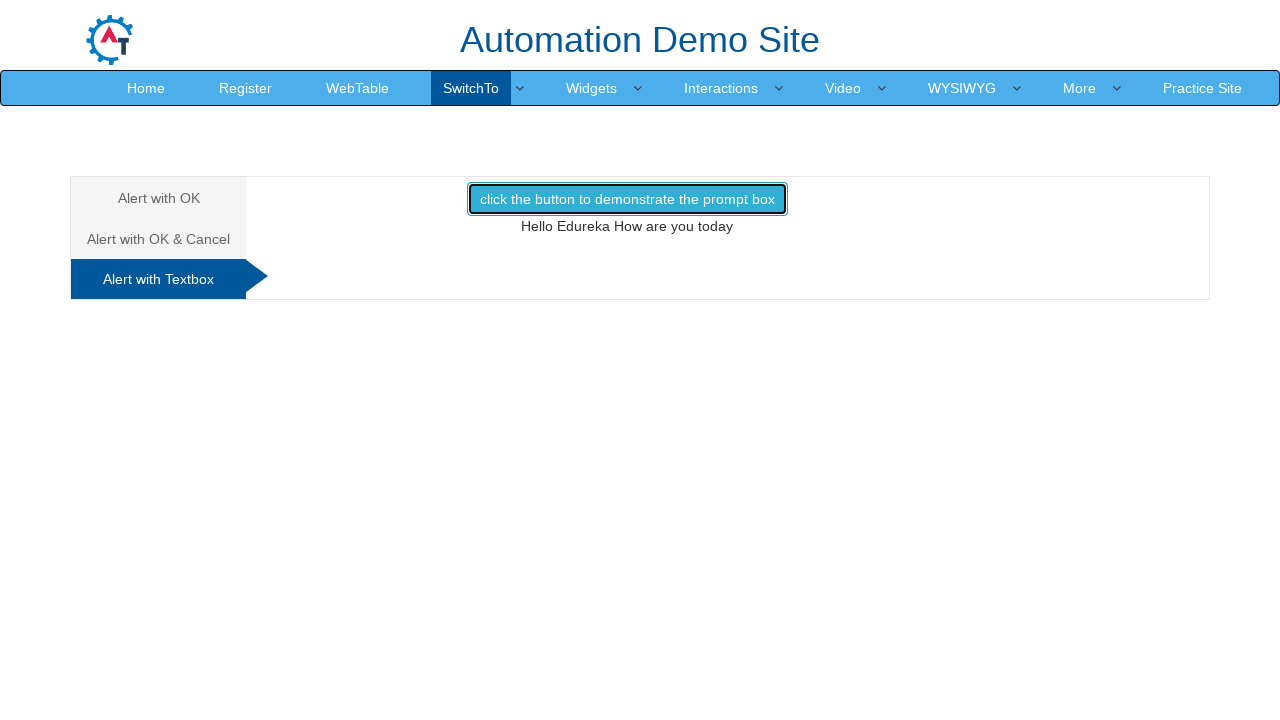

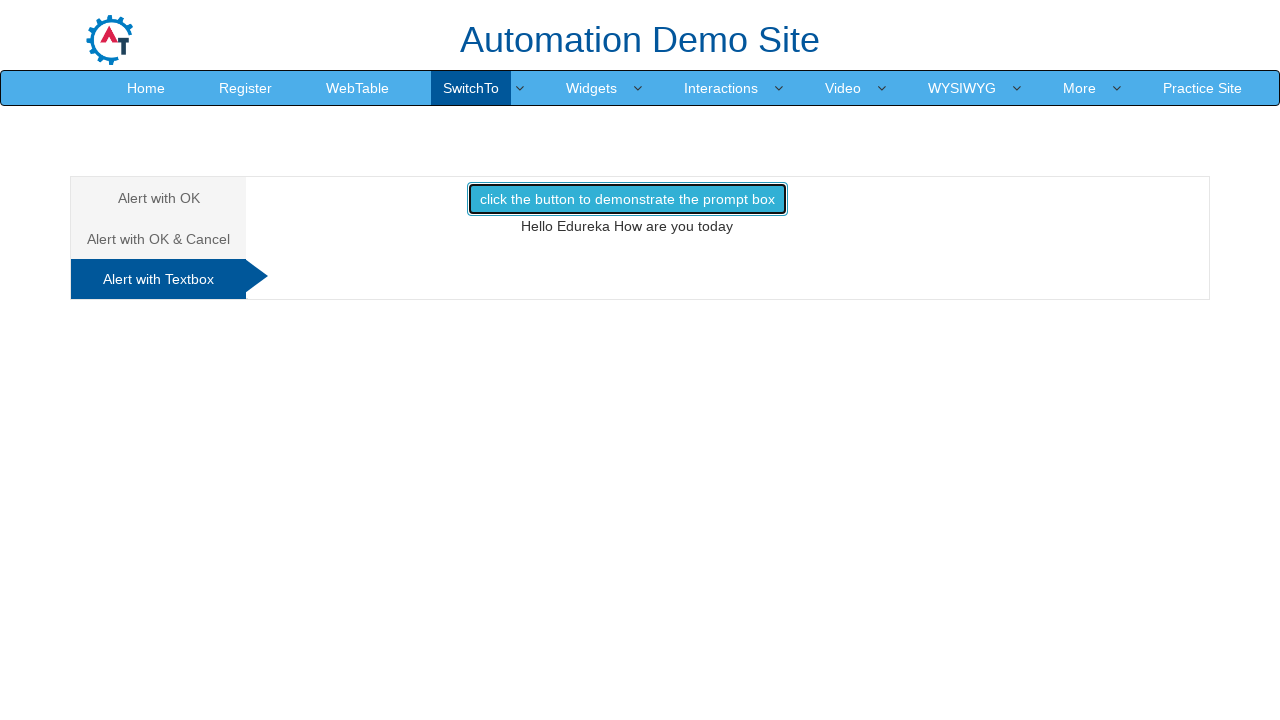